Tests password generator with very long input strings (200 characters) in both master and site fields

Starting URL: http://angel.net/~nic/passwd.current.html

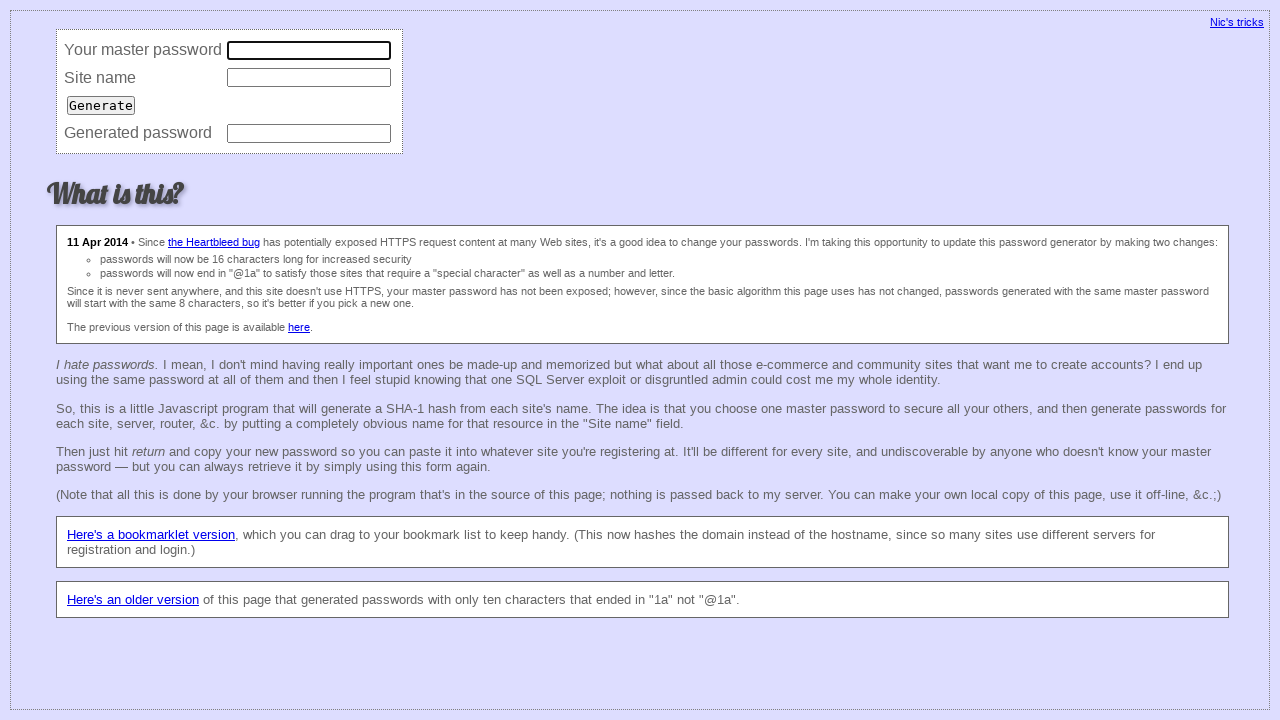

Filled master password field with 200 character string on input[name='master']
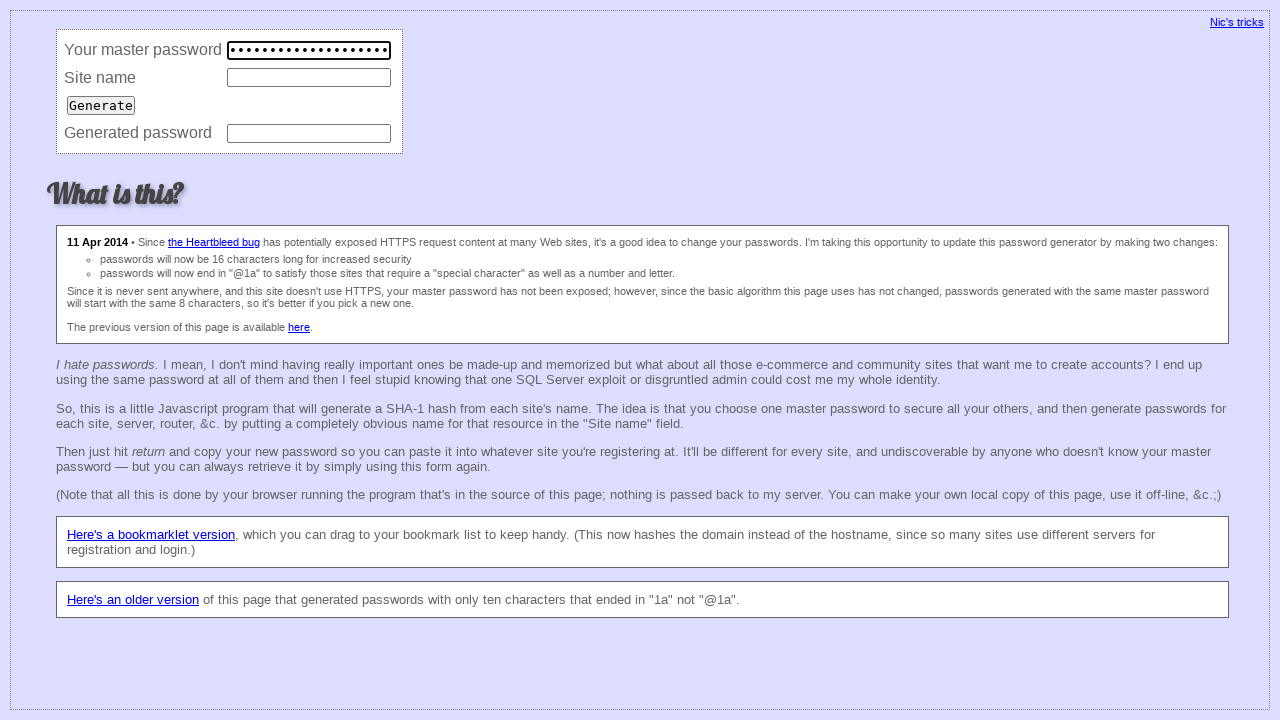

Filled site field with 200 character string on input[name='site']
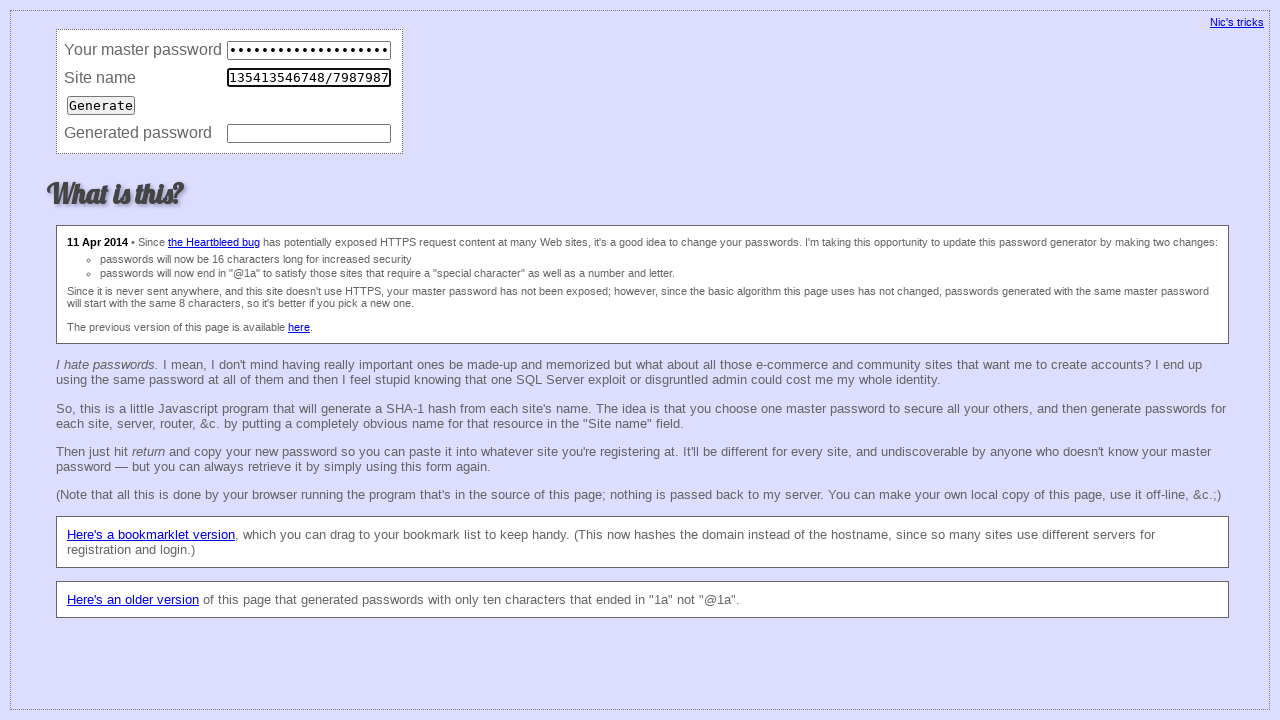

Pressed Enter to generate password on input[name='site']
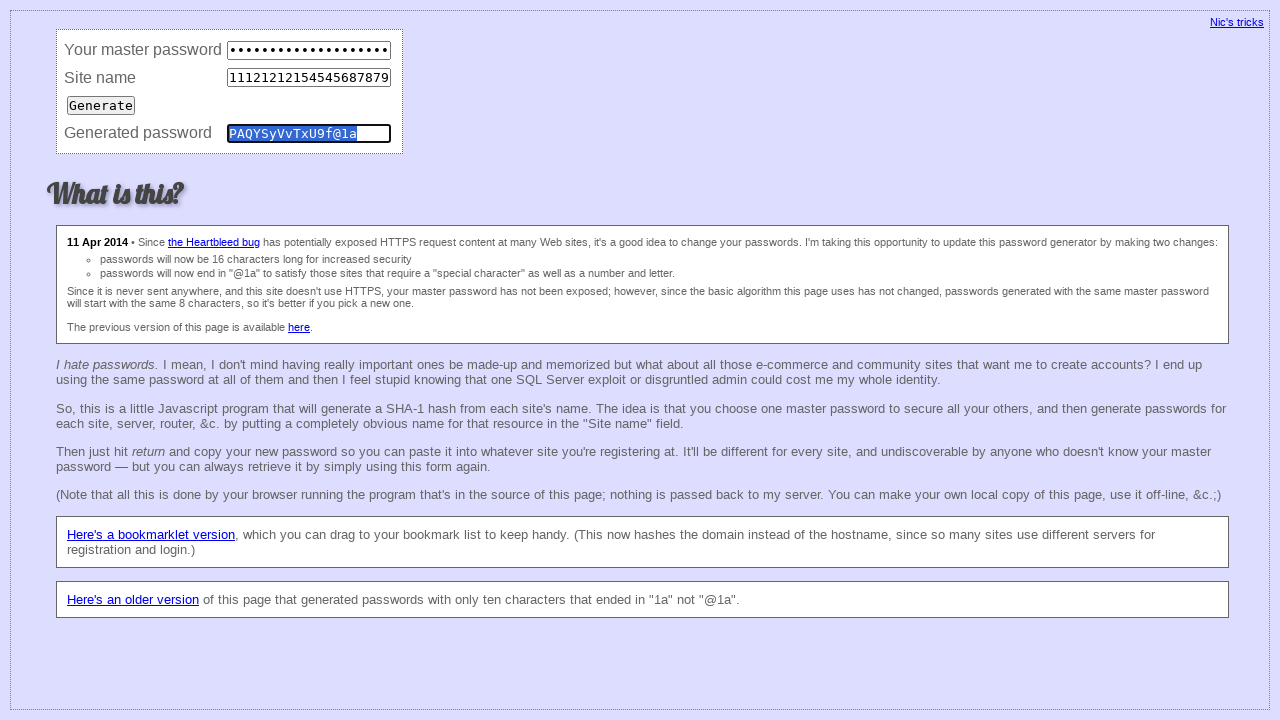

Password was generated successfully
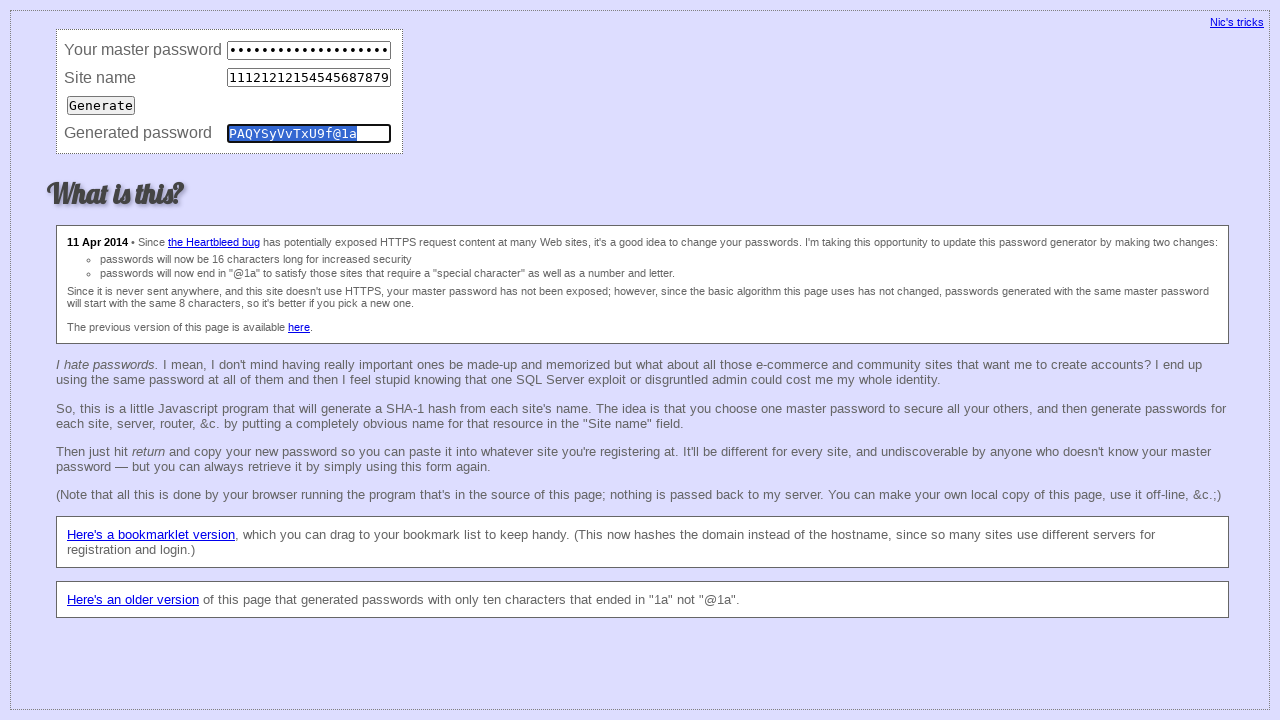

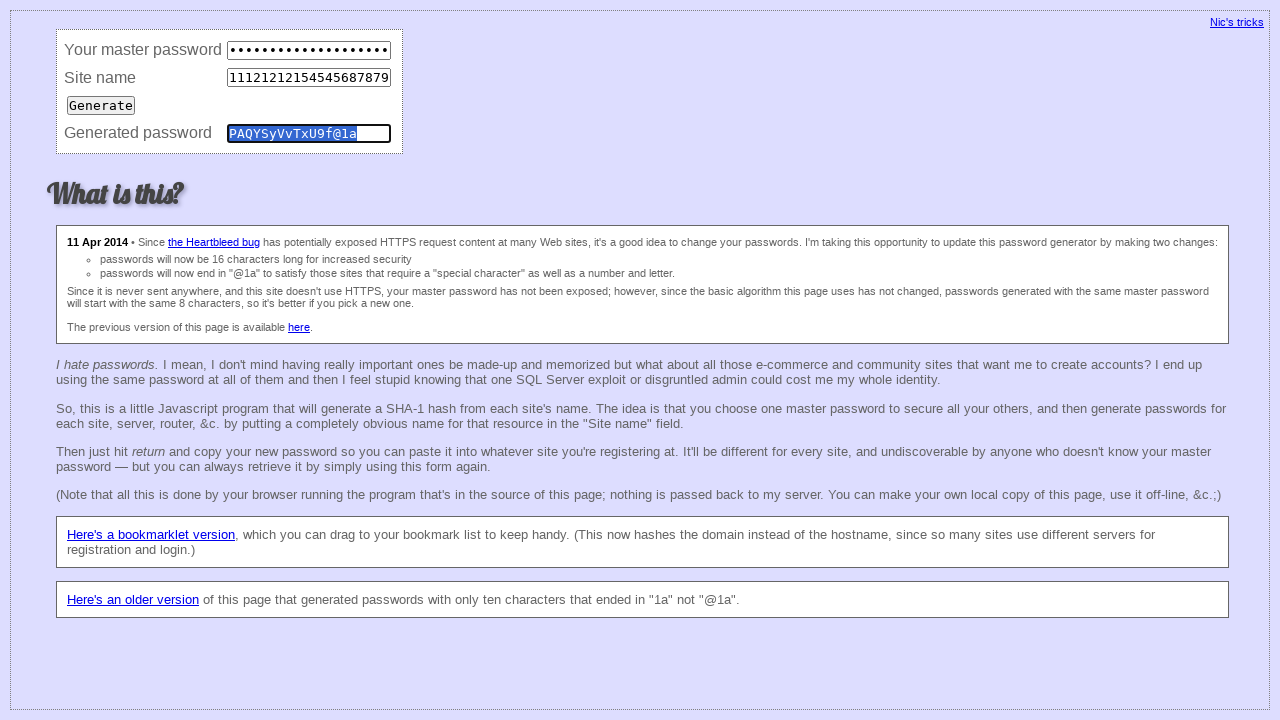